Tests that a user can add a book to favorites from the catalog and see it displayed in the My Books view

Starting URL: https://tap-ht24-testverktyg.github.io/exam-template/

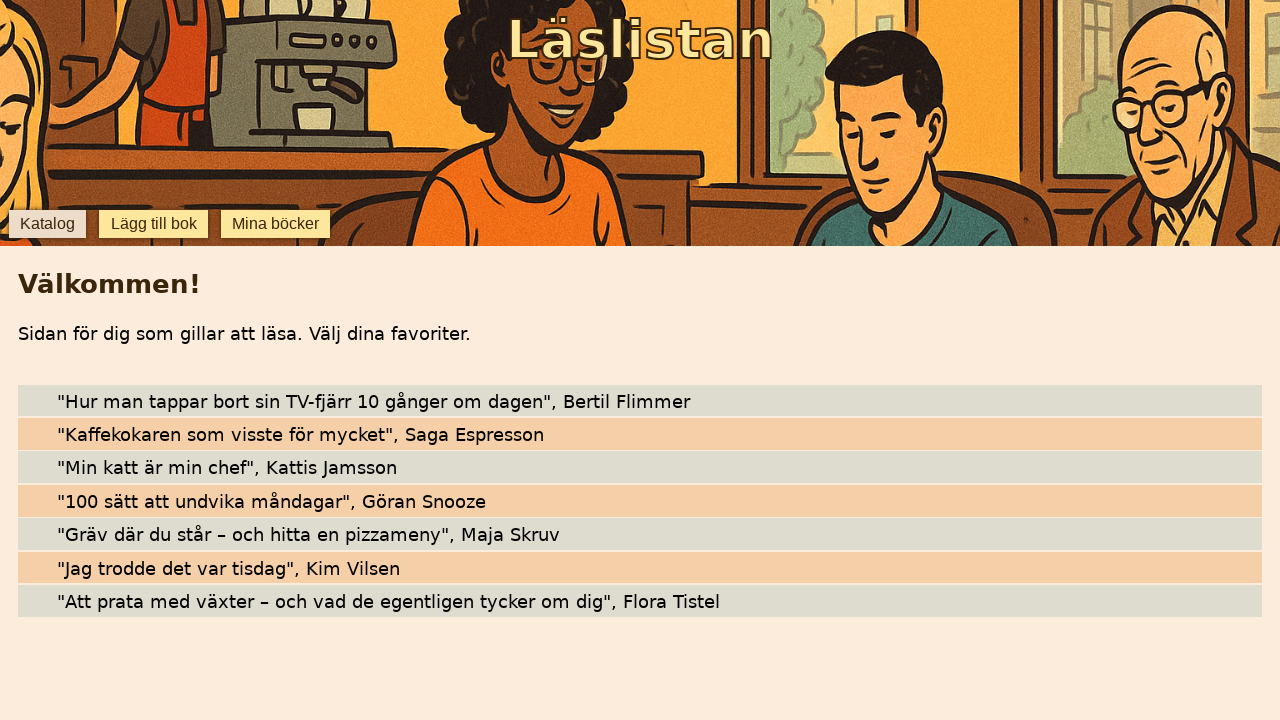

Clicked star icon to add 'Kaffekokaren som visste för mycket' to favorites at (40, 434) on internal:testid=[data-testid="star-Kaffekokaren som visste för mycket"s]
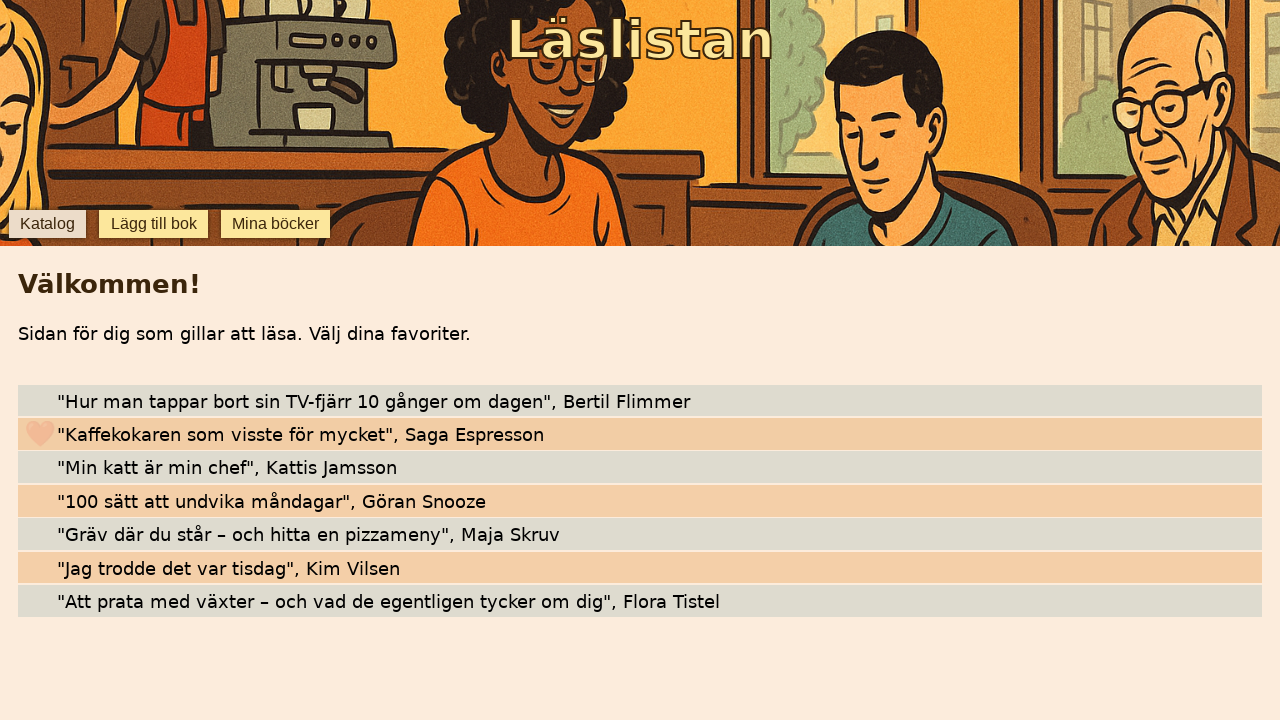

Clicked favorites navigation to go to My Books page at (276, 224) on internal:testid=[data-testid="favorites"s]
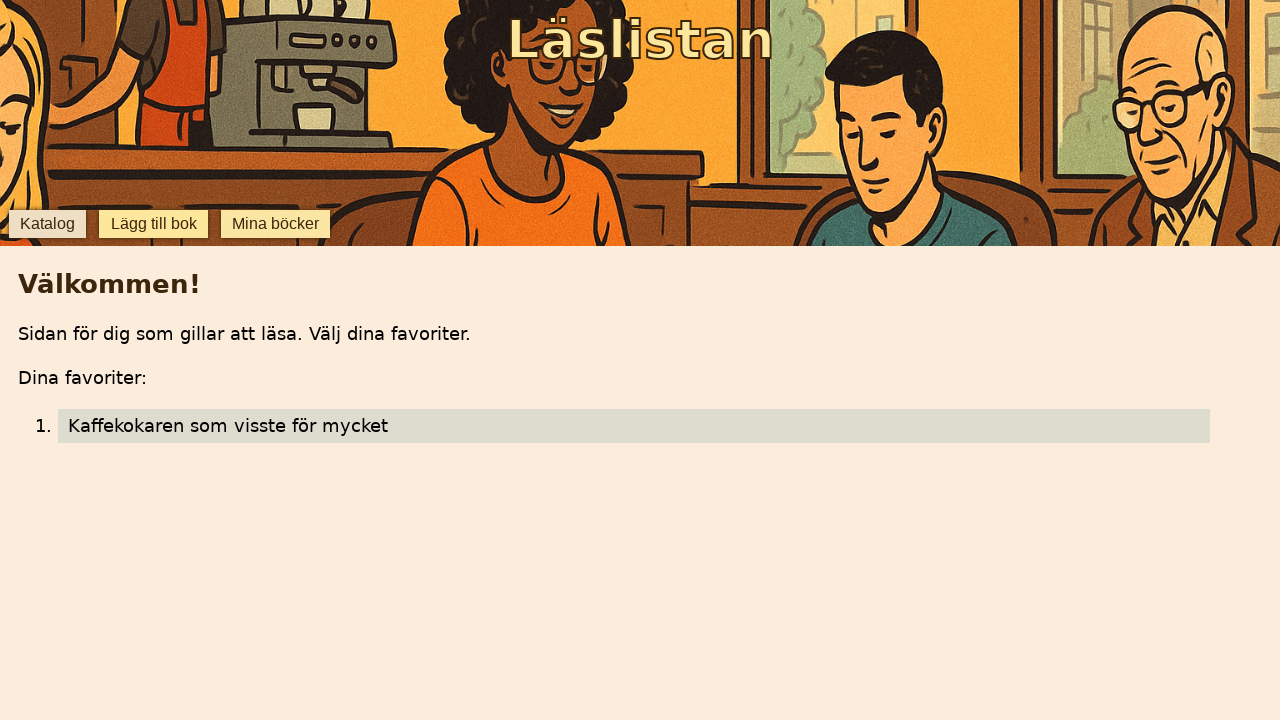

Verified that 'Kaffekokaren som visste för mycket' appears in My Books list
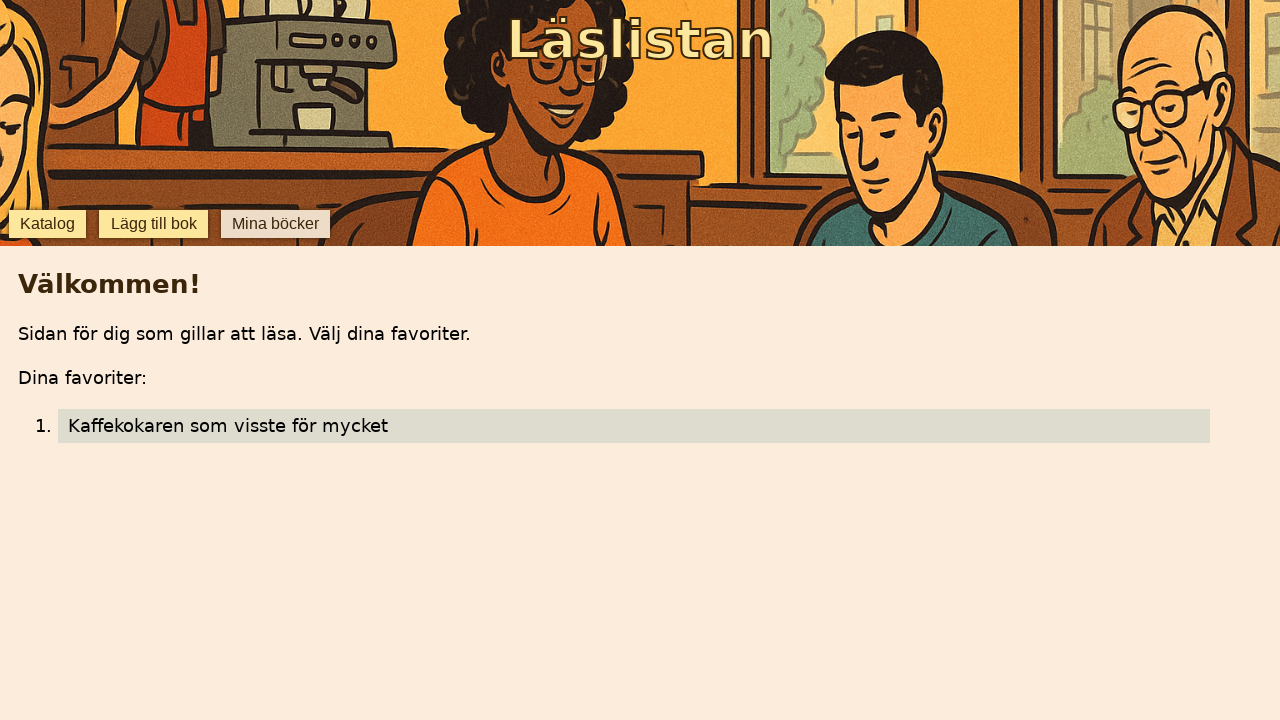

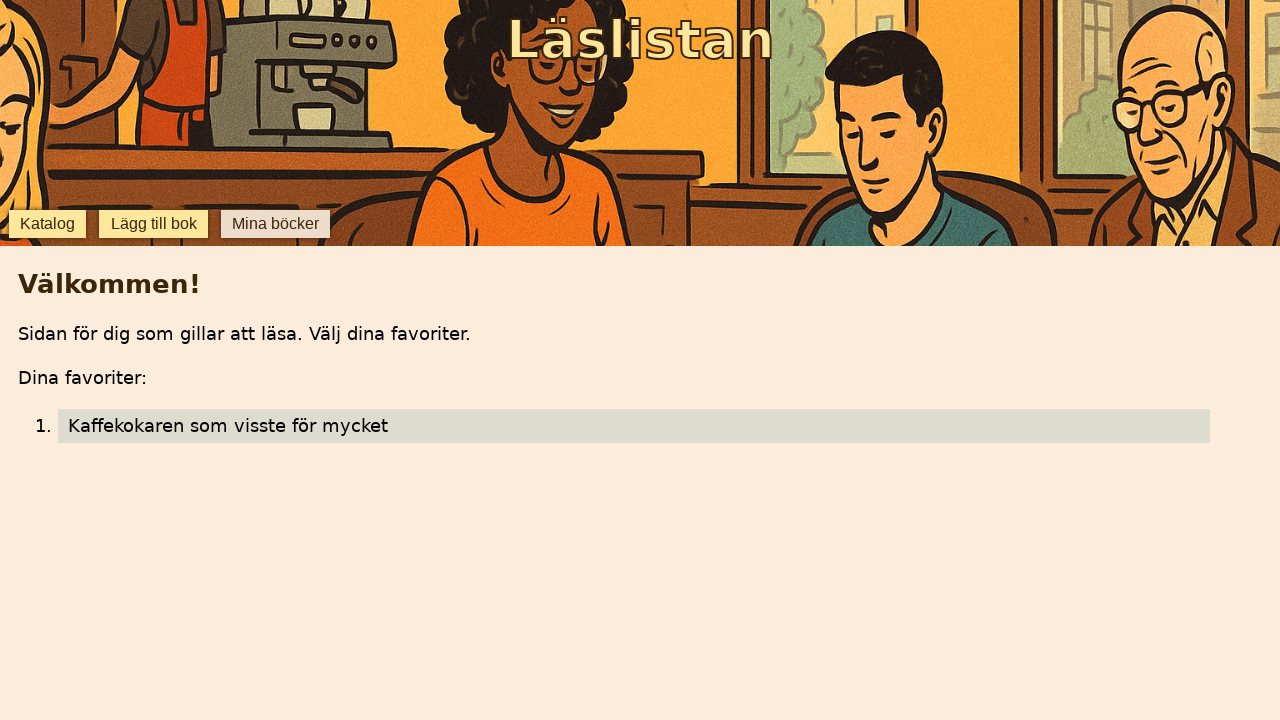